Tests popup window handling by clicking a button that opens a popup, switching to the popup window, closing it, and then switching back to the main window

Starting URL: https://www.automationtesting.co.uk/popups.html

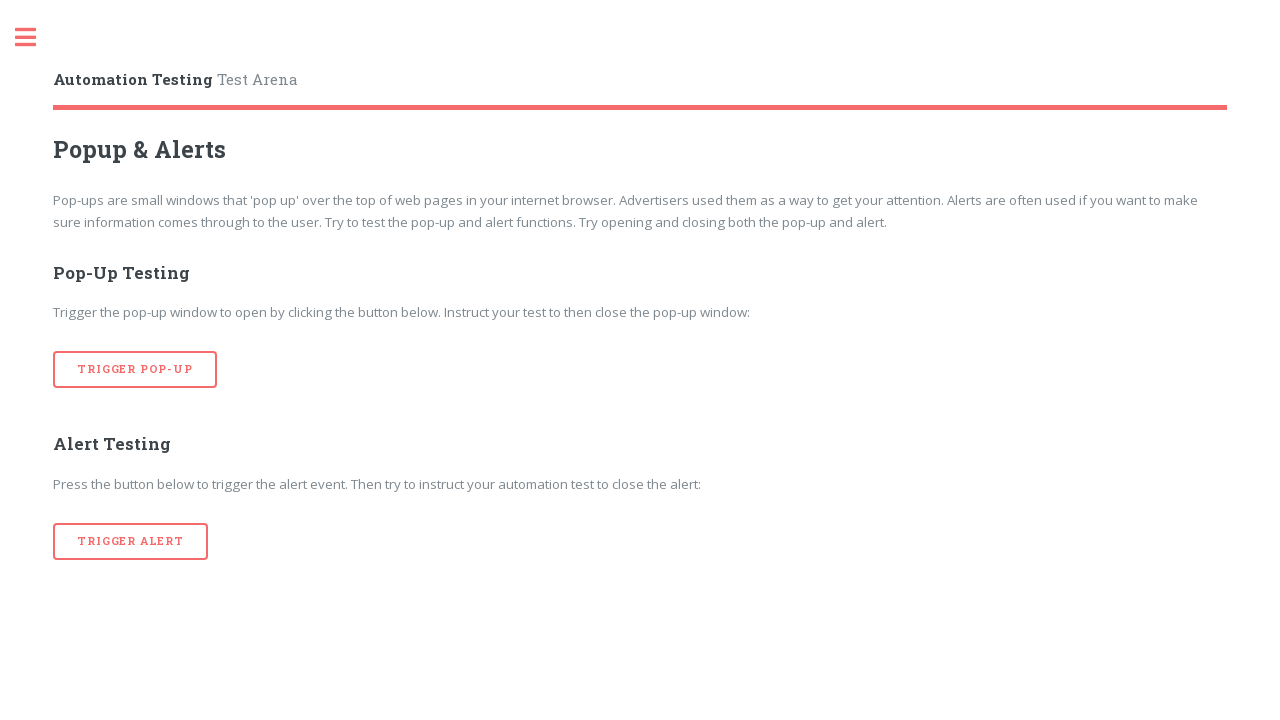

Clicked button to open popup window at (135, 370) on [onclick='popup()']
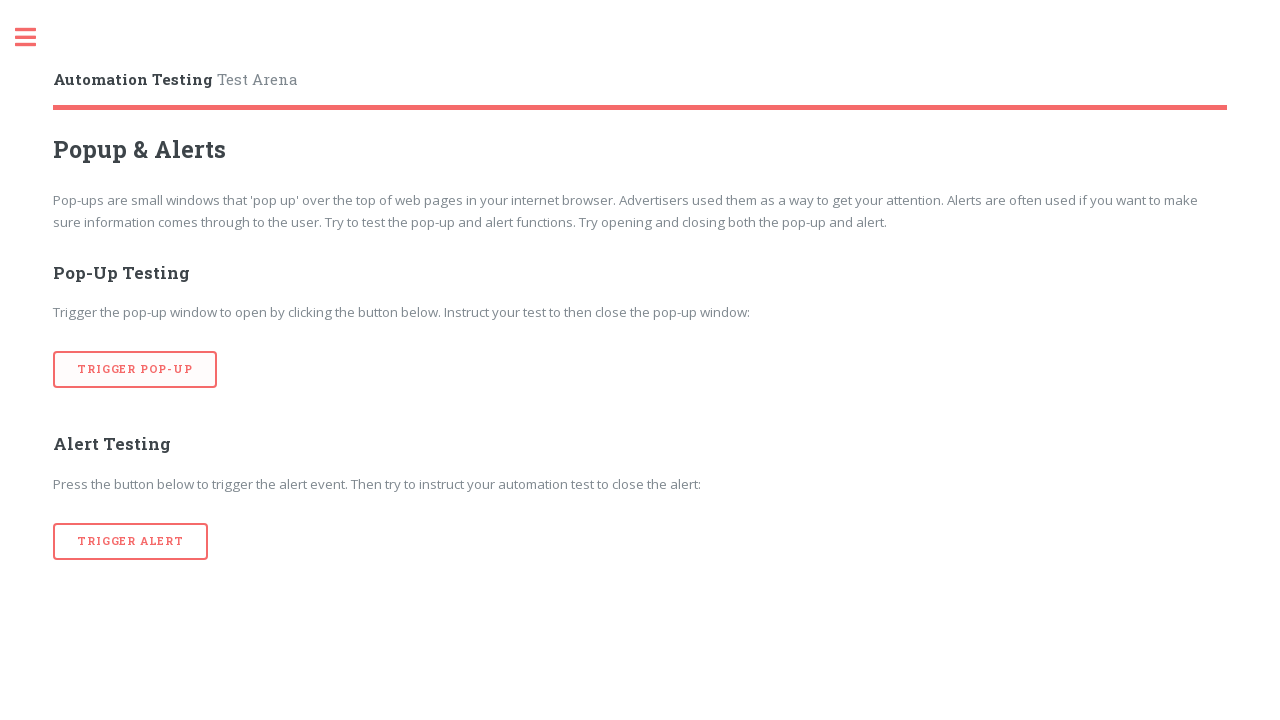

Waited for popup window to open
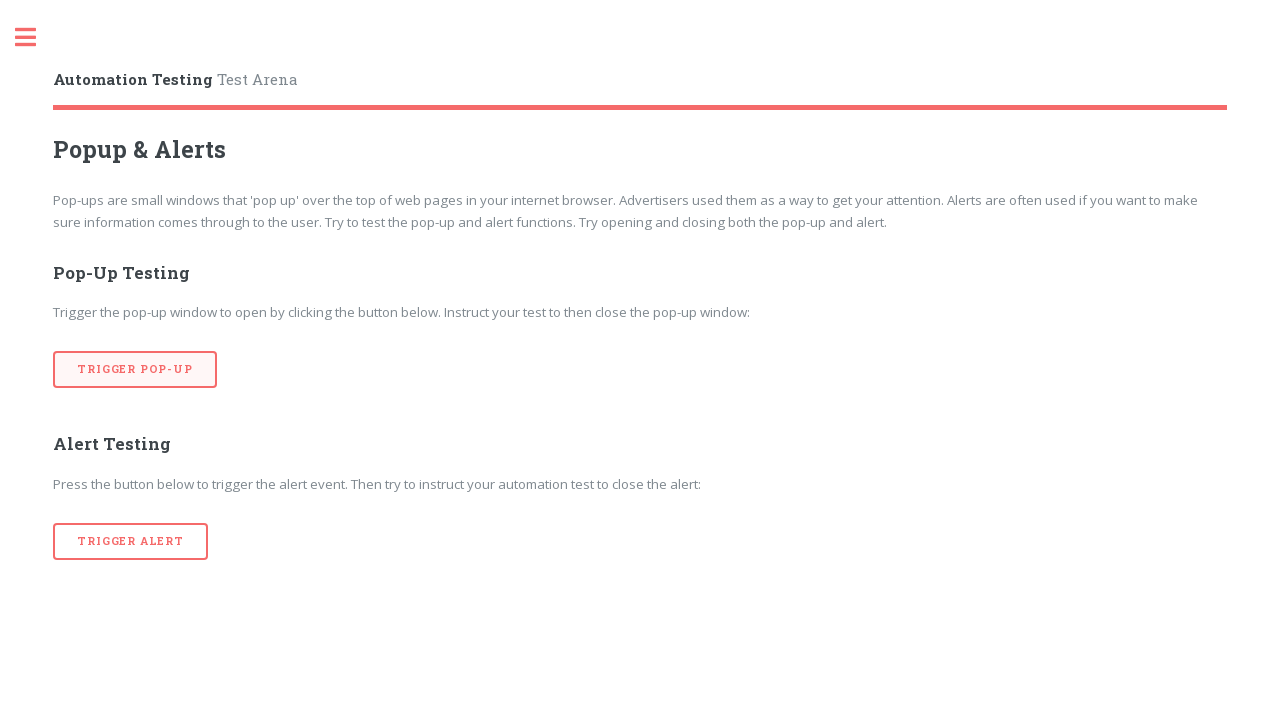

Retrieved all open pages/windows from context
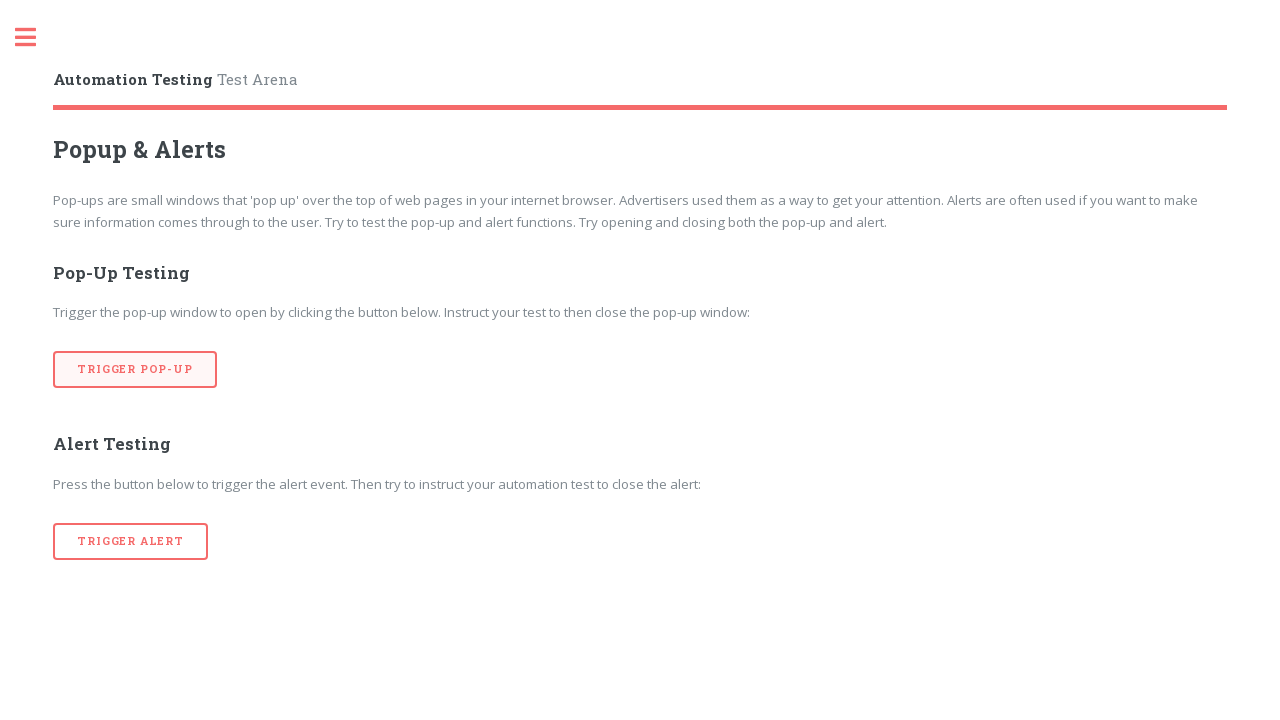

Closed popup window
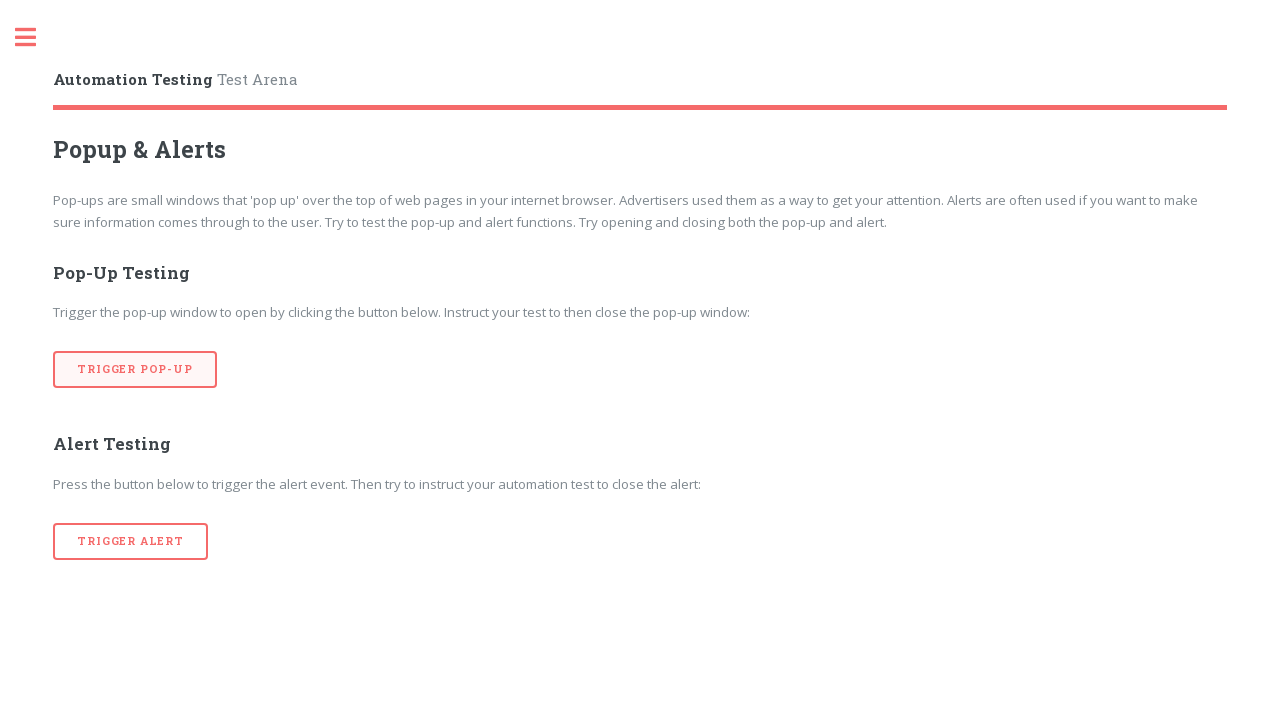

Brought main window to front
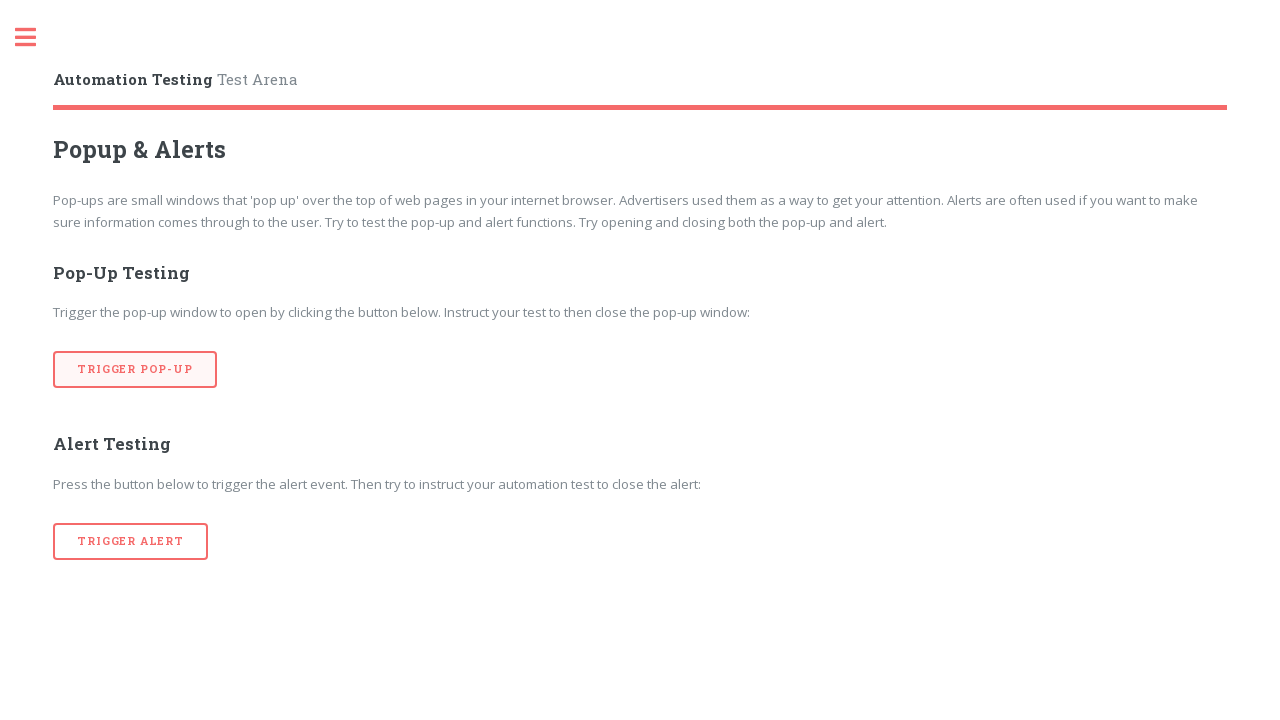

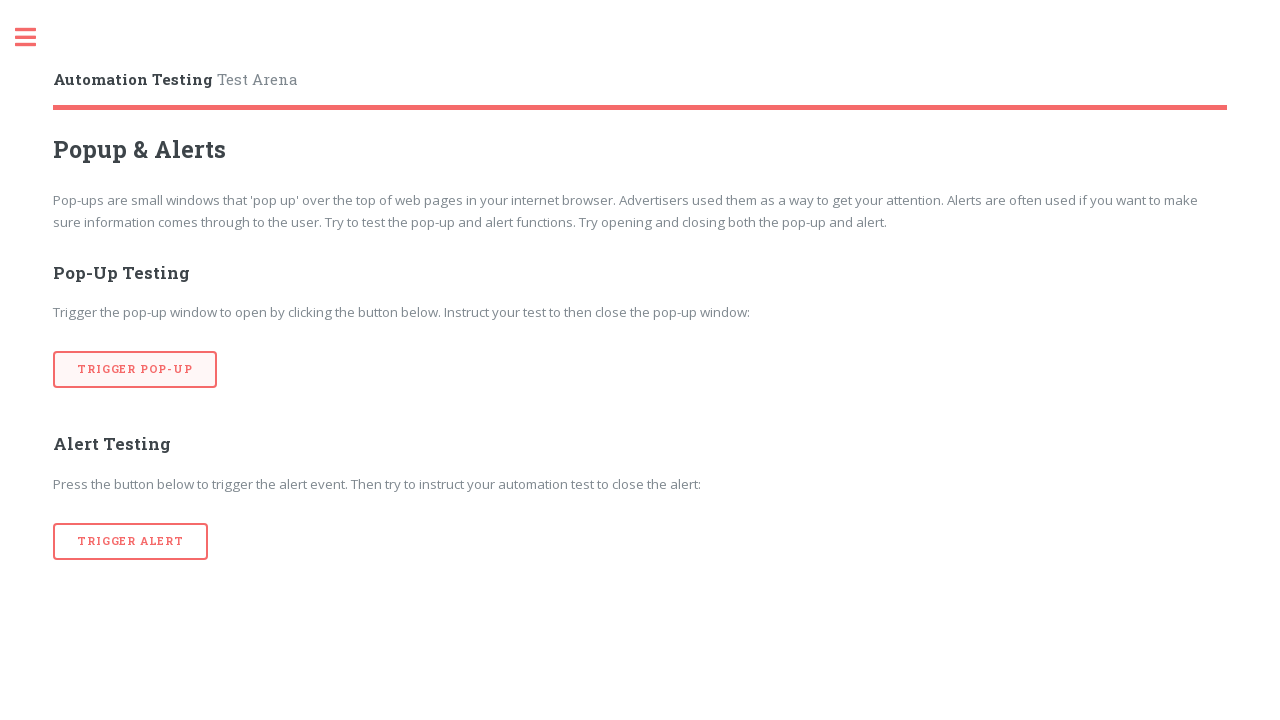